Tests login with empty username and password fields to verify error message display

Starting URL: https://www.saucedemo.com/v1/index.html

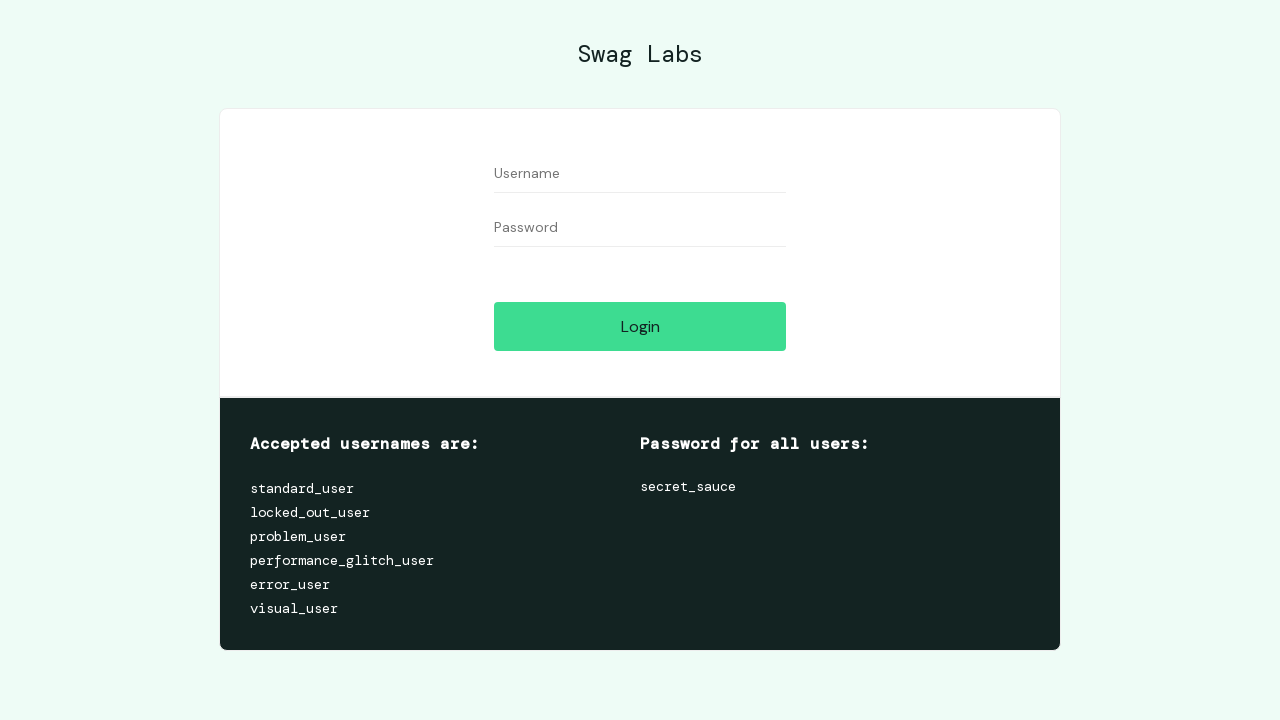

Navigated to Sauce Demo login page
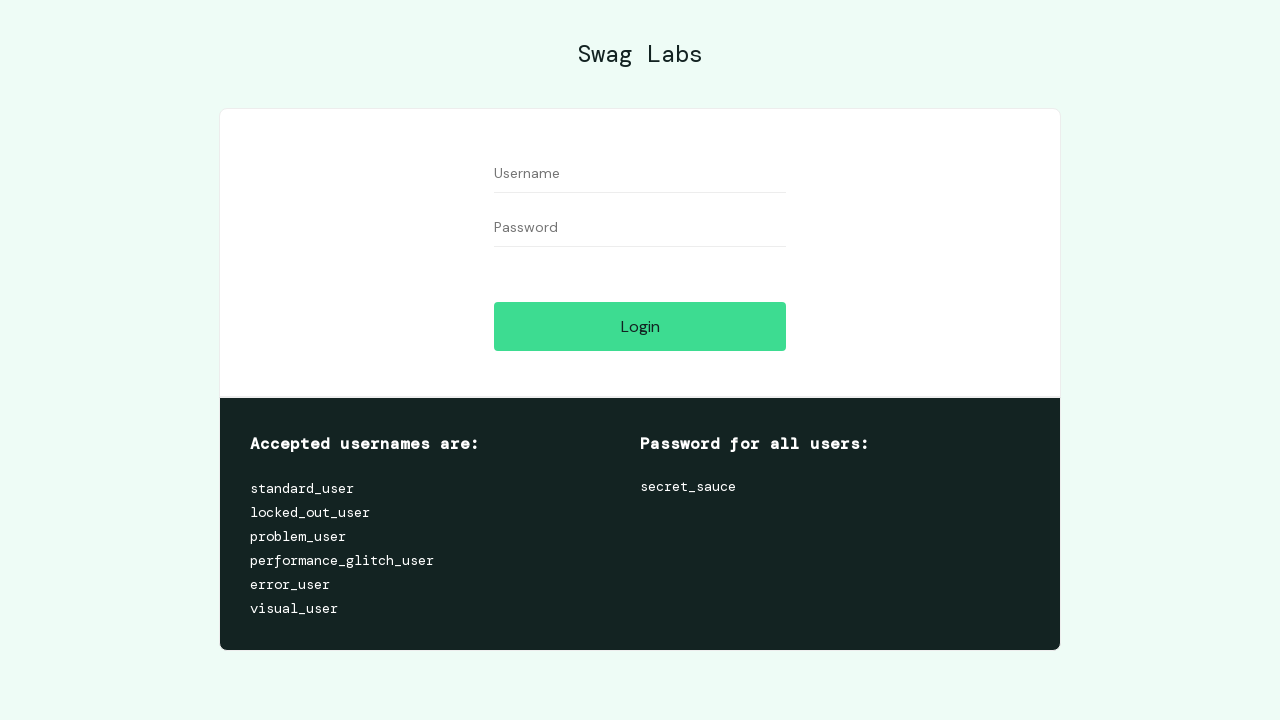

Clicked login button with empty username and password fields at (640, 326) on input[type='submit']
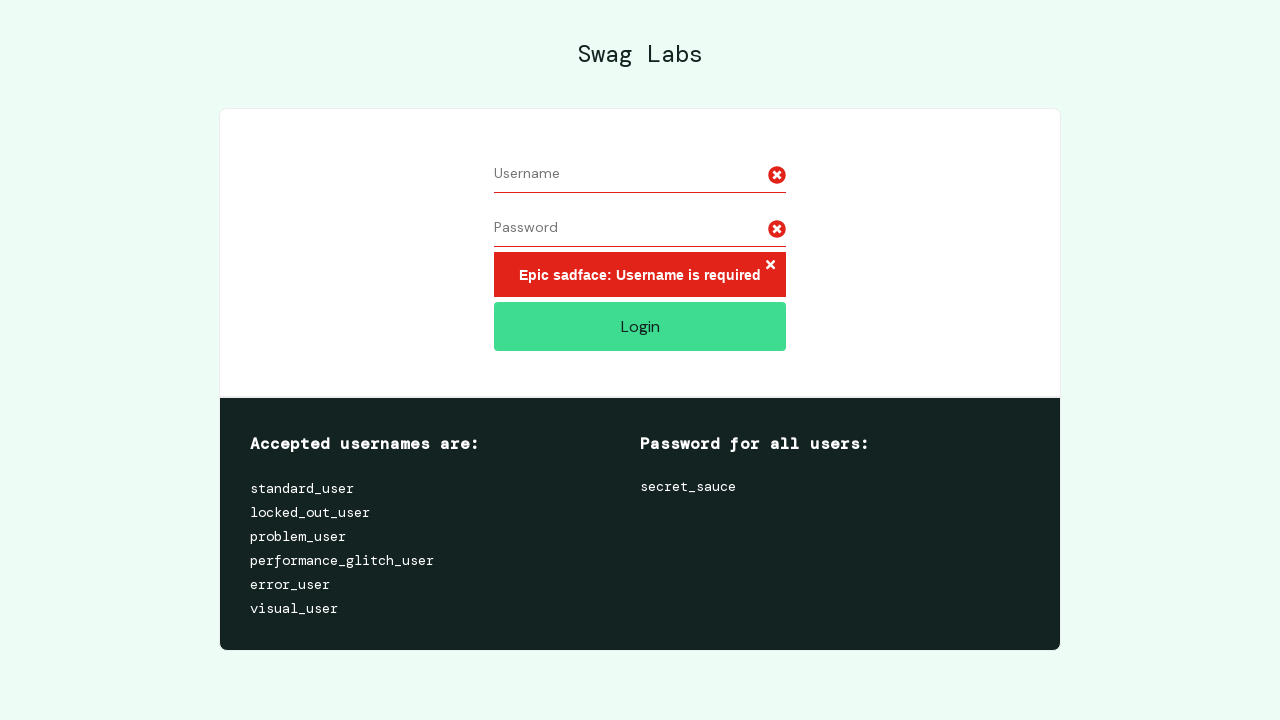

Error message element appeared on page
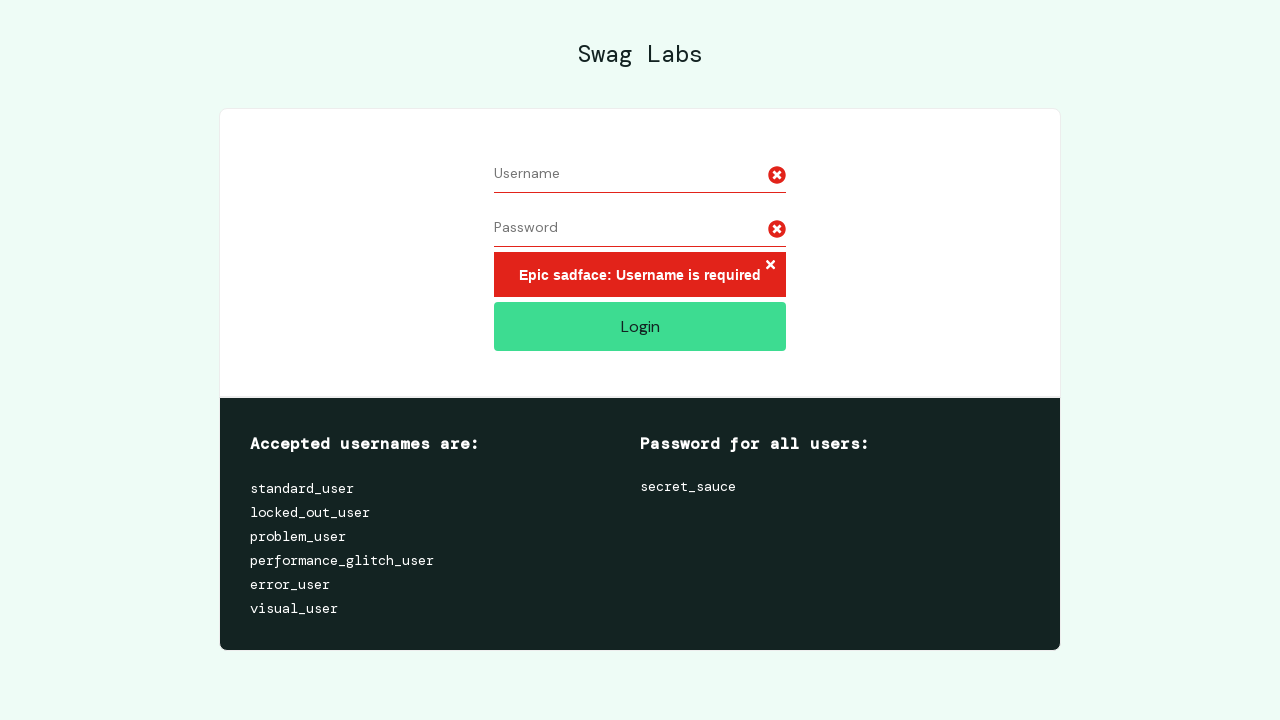

Retrieved error message: 'Epic sadface: Username is required'
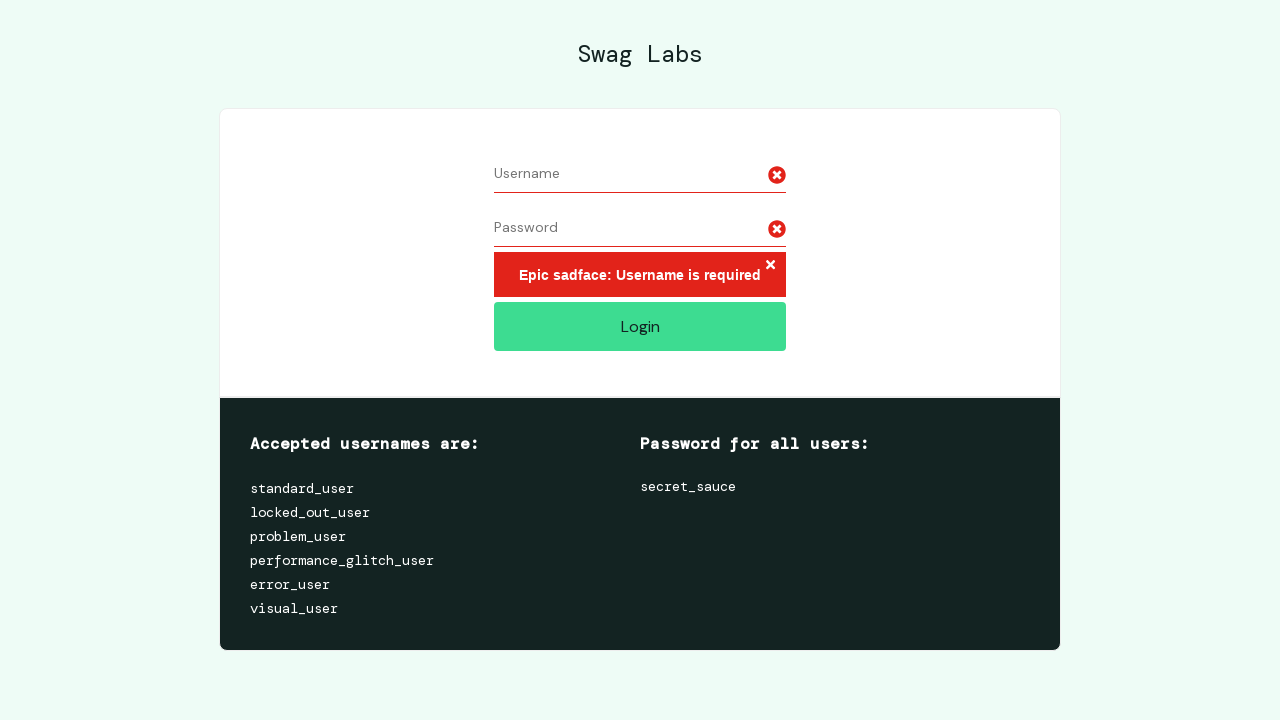

Verified error message matches expected text 'Epic sadface: Username is required'
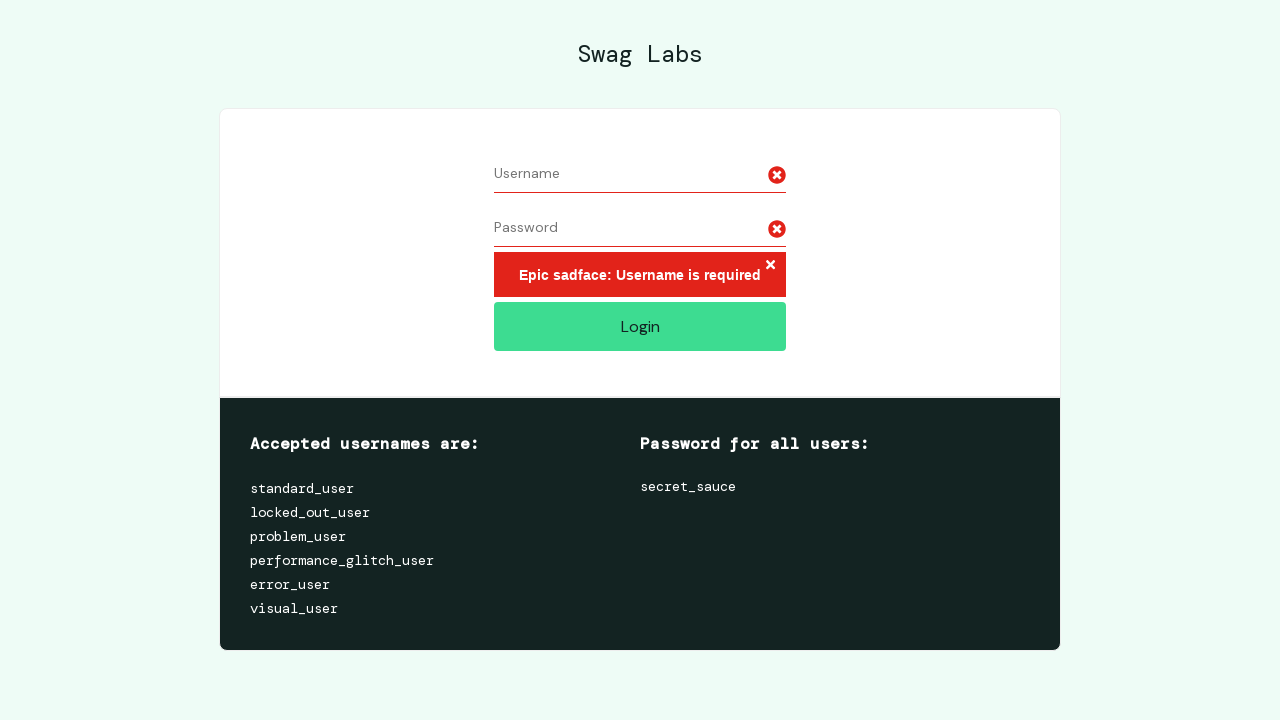

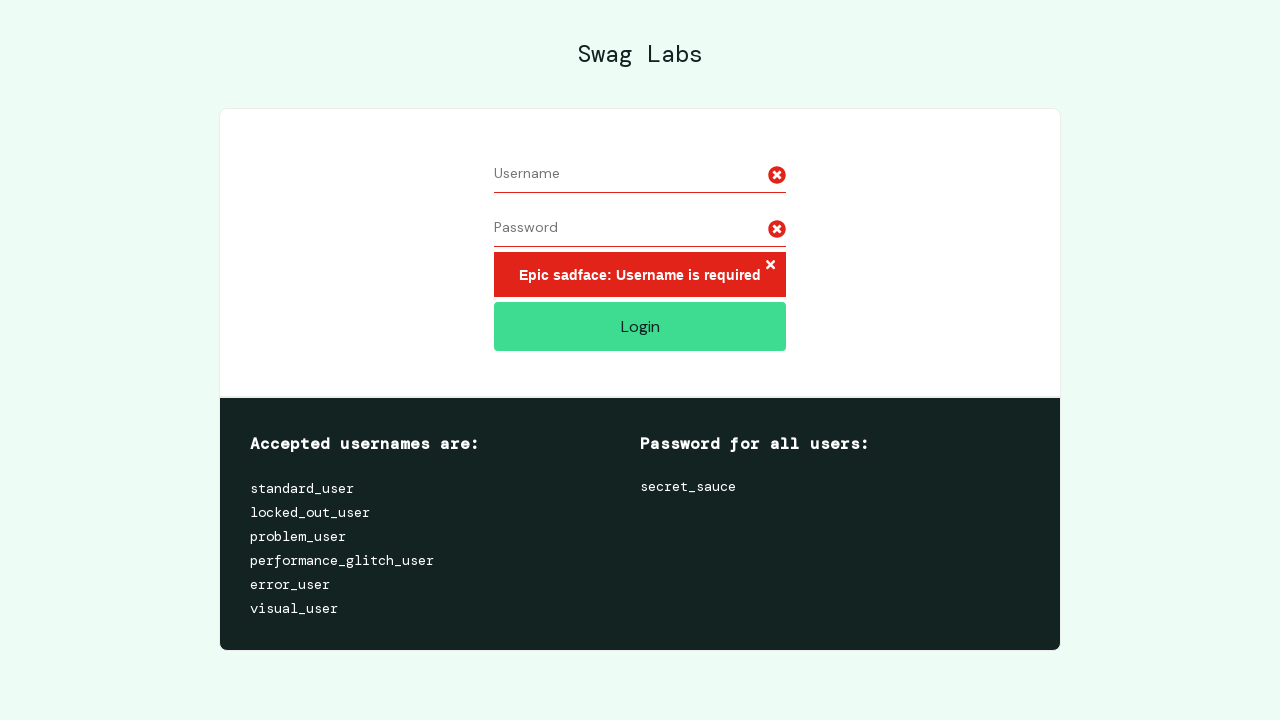